Tests scrollbar functionality by locating a hidden button that requires scrolling to view, then scrolling it into view.

Starting URL: http://uitestingplayground.com/scrollbars

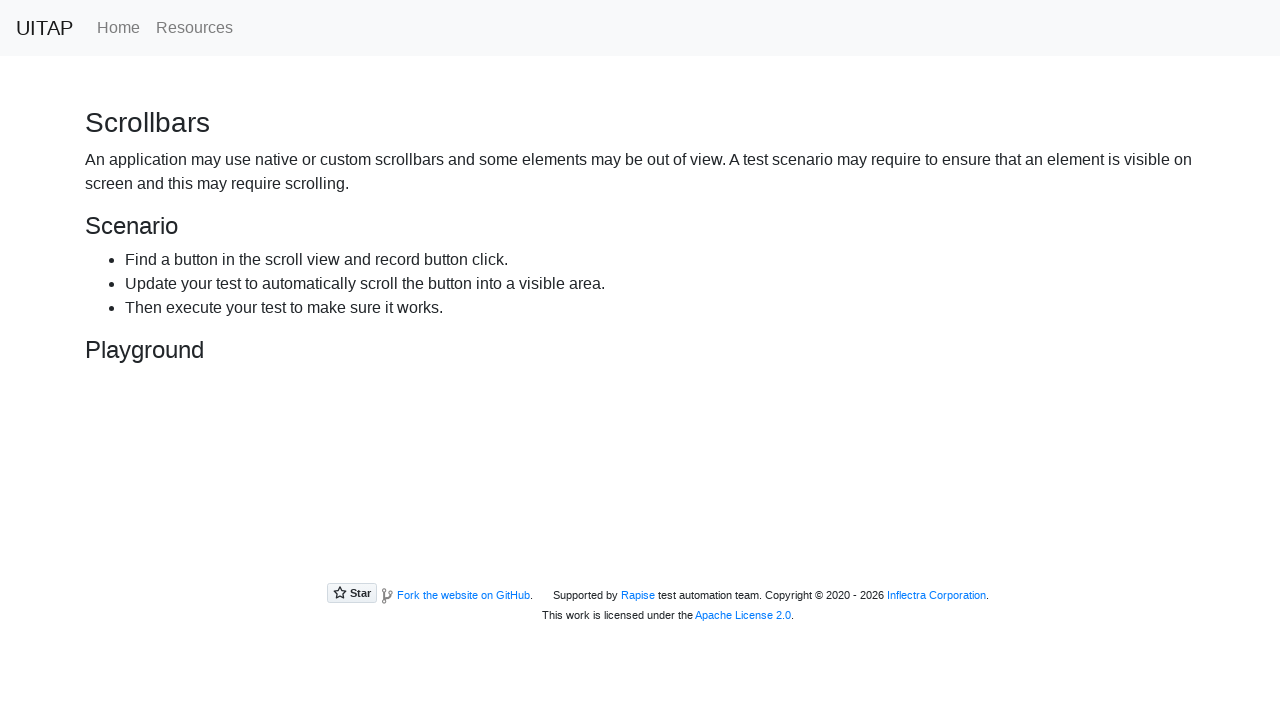

Located hidden button 'Hiding Button' that requires scrolling
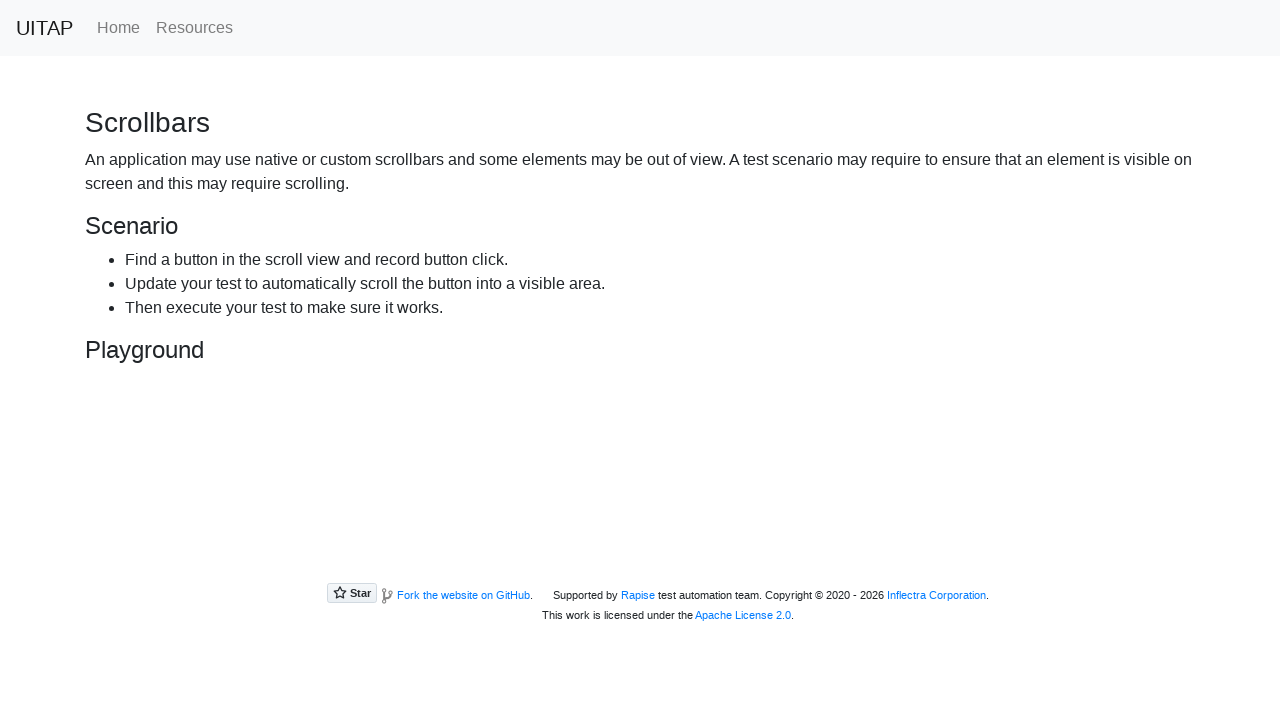

Scrolled button into view
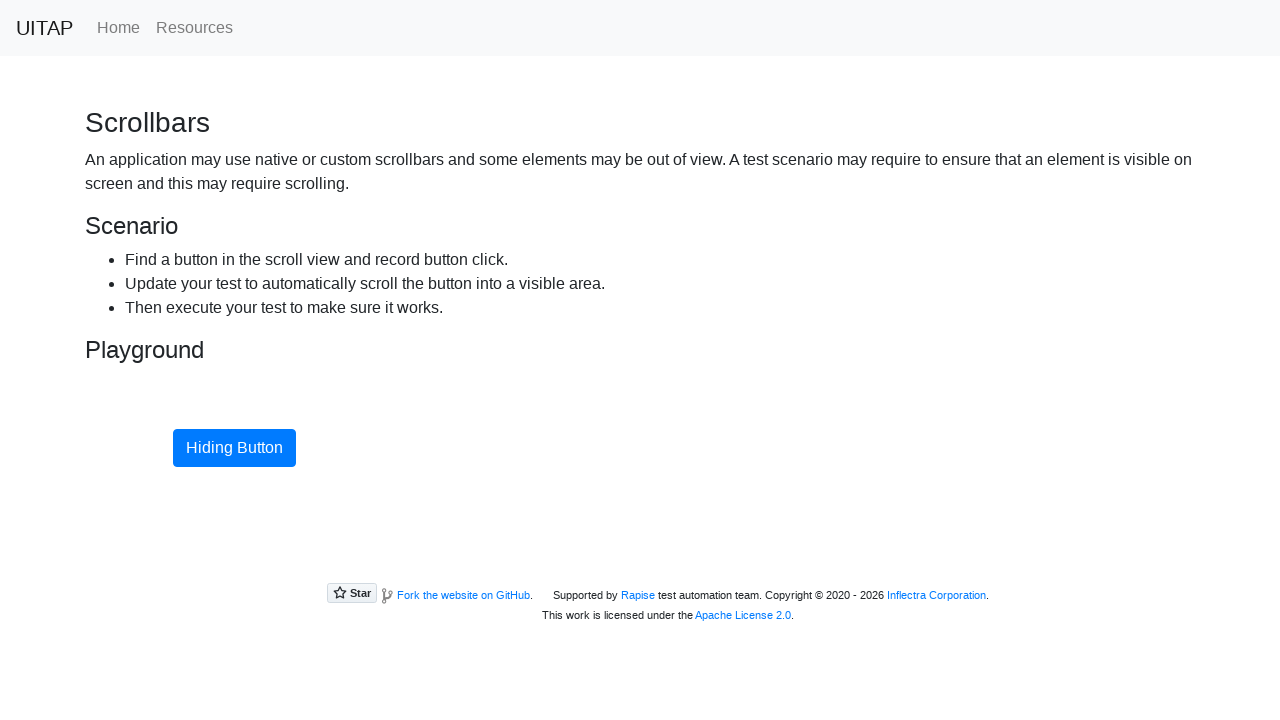

Clicked the 'Hiding Button' to verify it is now accessible at (234, 448) on internal:role=button[name="Hiding Button"i]
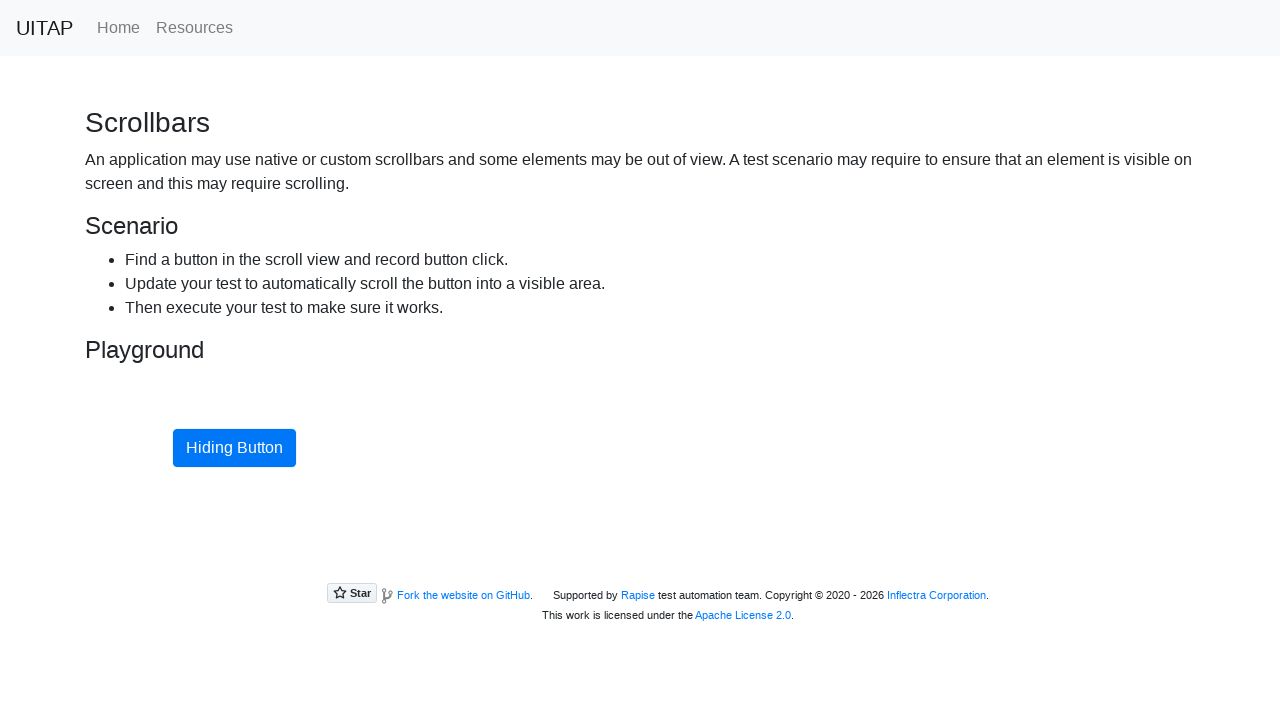

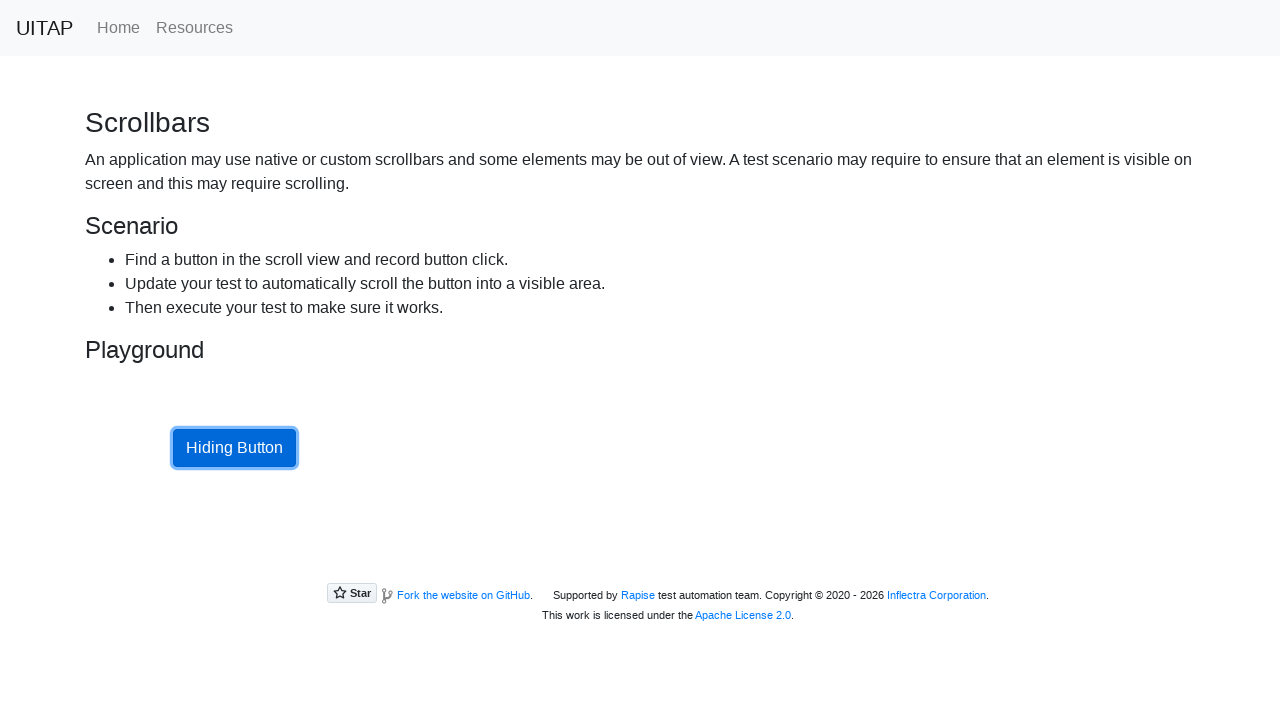